Tests dynamic controls on Heroku app by checking/unchecking a checkbox, removing it via button click, verifying it disappears, then adding it back and verifying it reappears with appropriate messages.

Starting URL: https://the-internet.herokuapp.com/

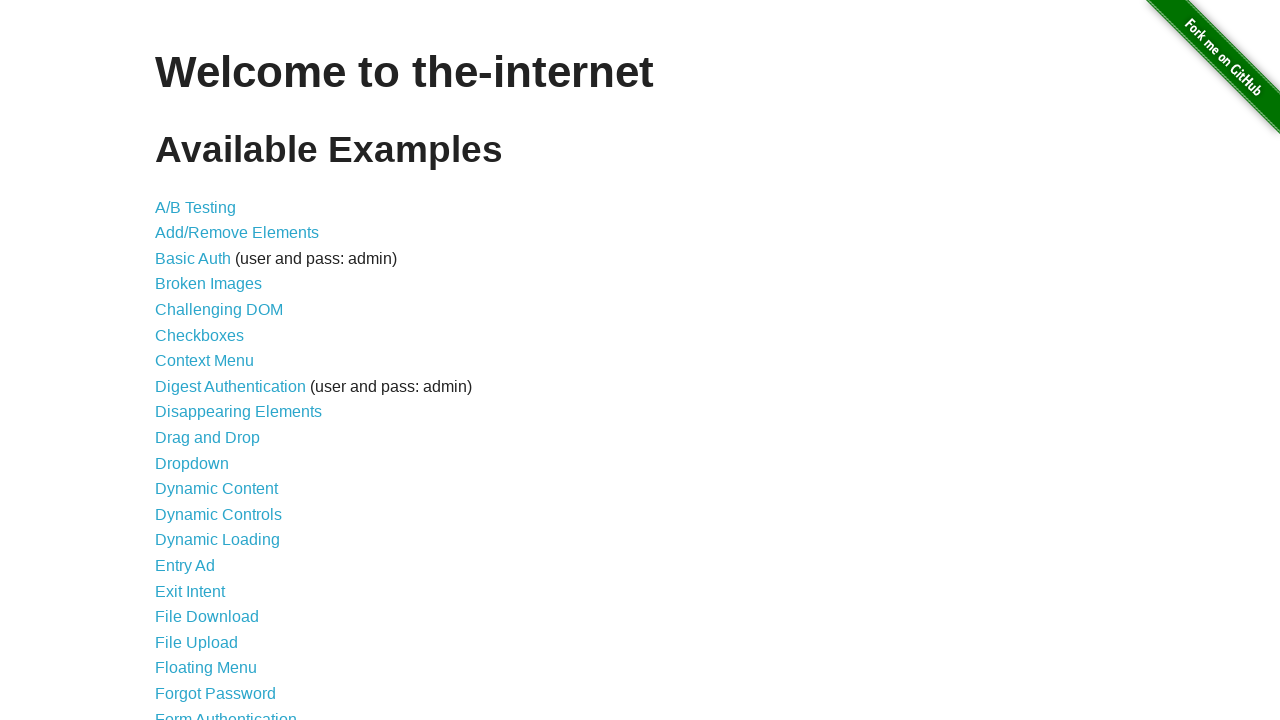

Clicked on Dynamic Controls link at (218, 514) on internal:role=link[name="Dynamic Controls"i]
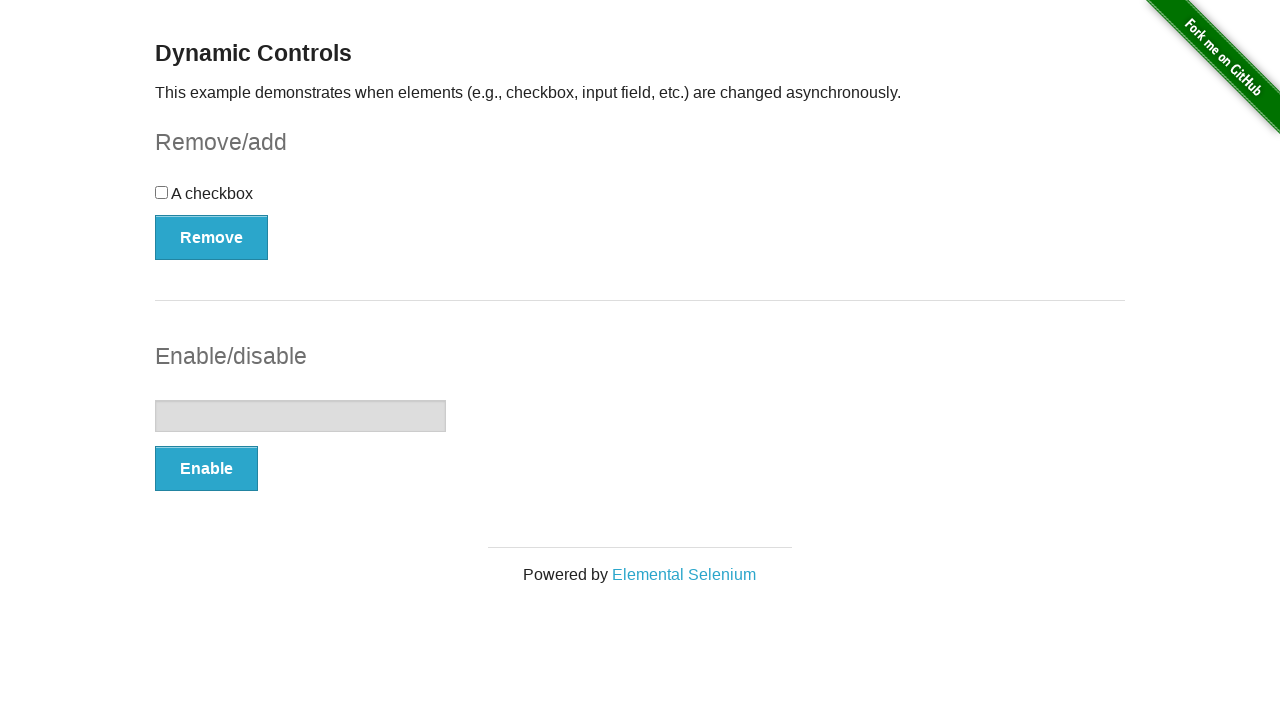

Remove button is visible on the page
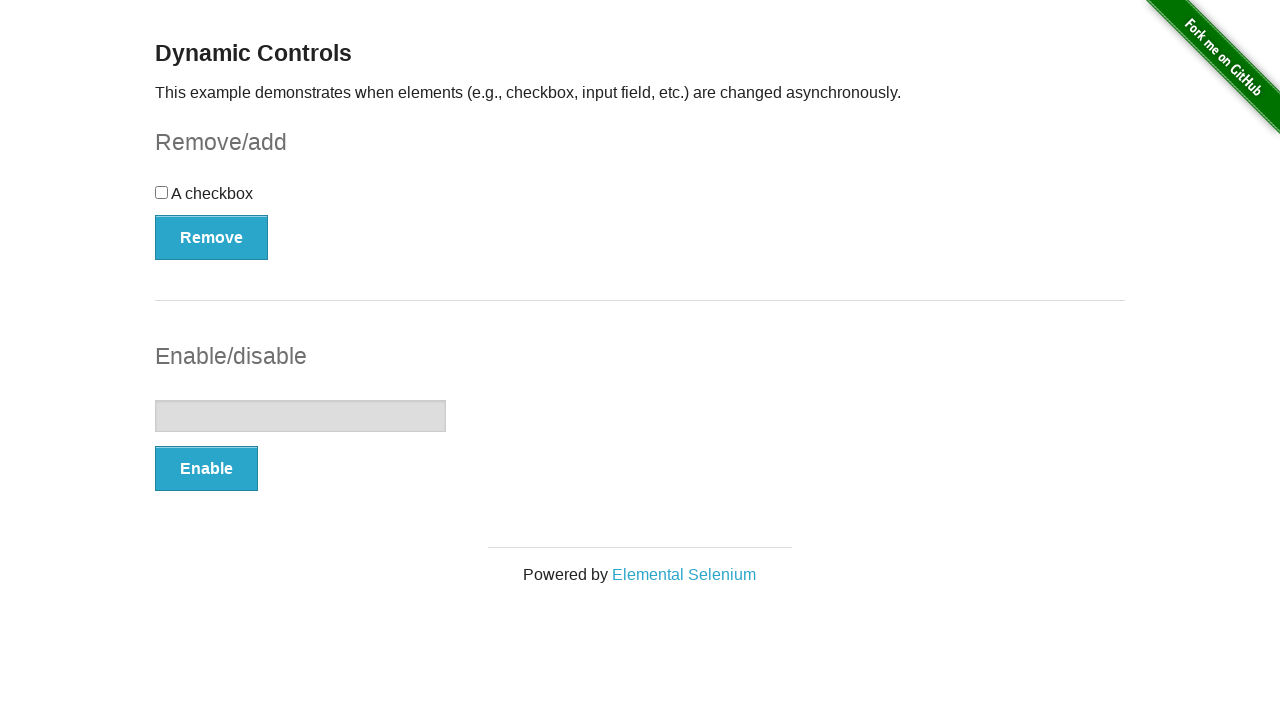

Checked the checkbox at (162, 192) on [label="blah"]
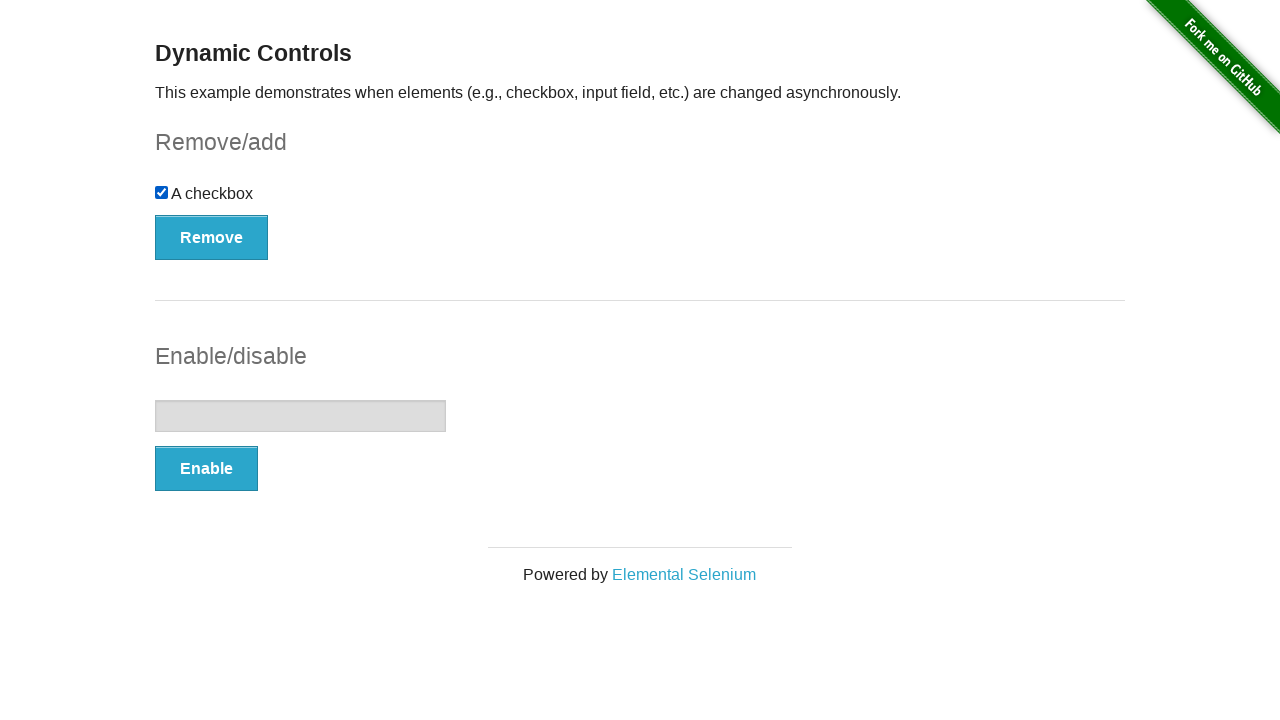

Clicked Remove button to remove the checkbox at (212, 237) on internal:role=button[name="Remove"i]
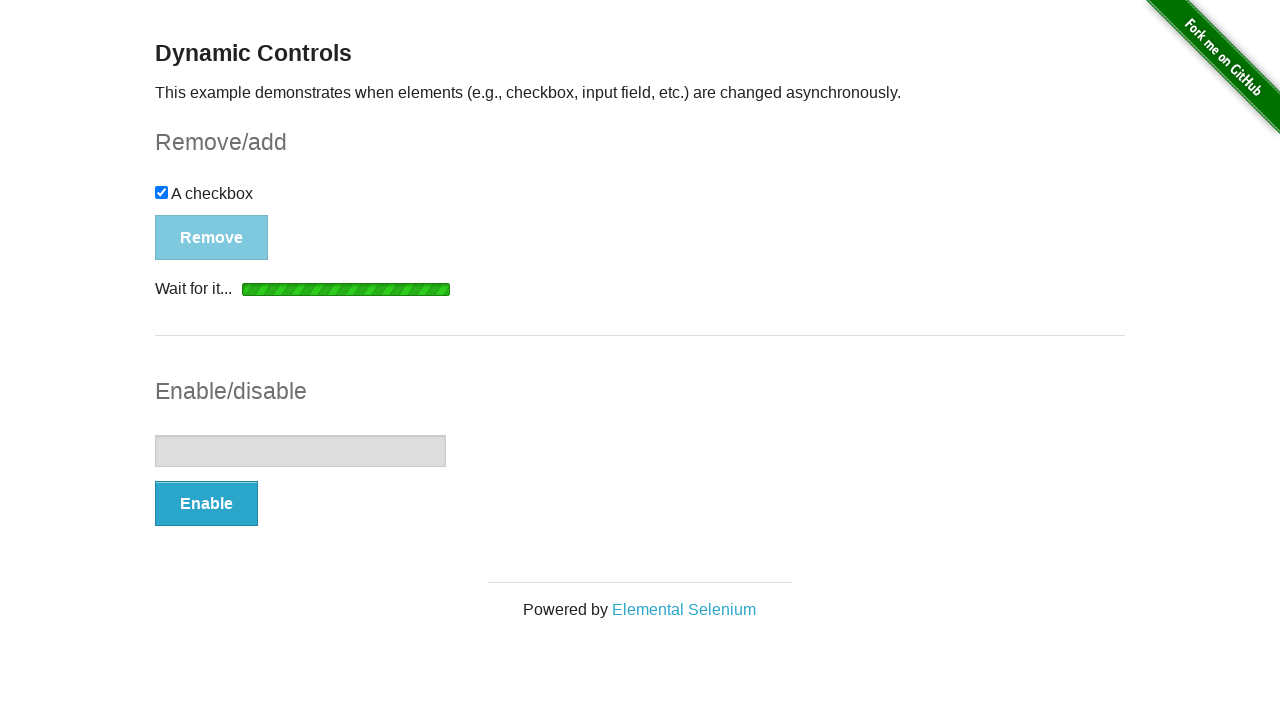

Checkbox was removed and Add button appeared
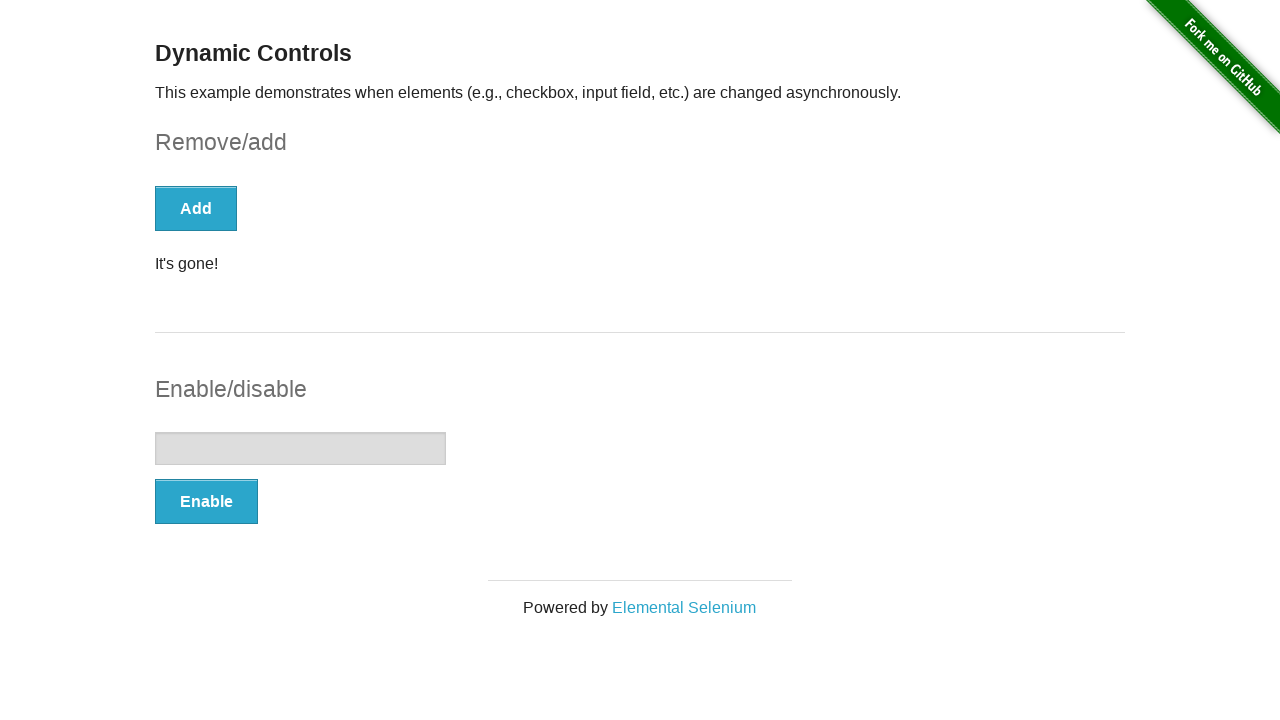

Clicked Add button to restore the checkbox at (196, 208) on internal:role=button[name="Add"i]
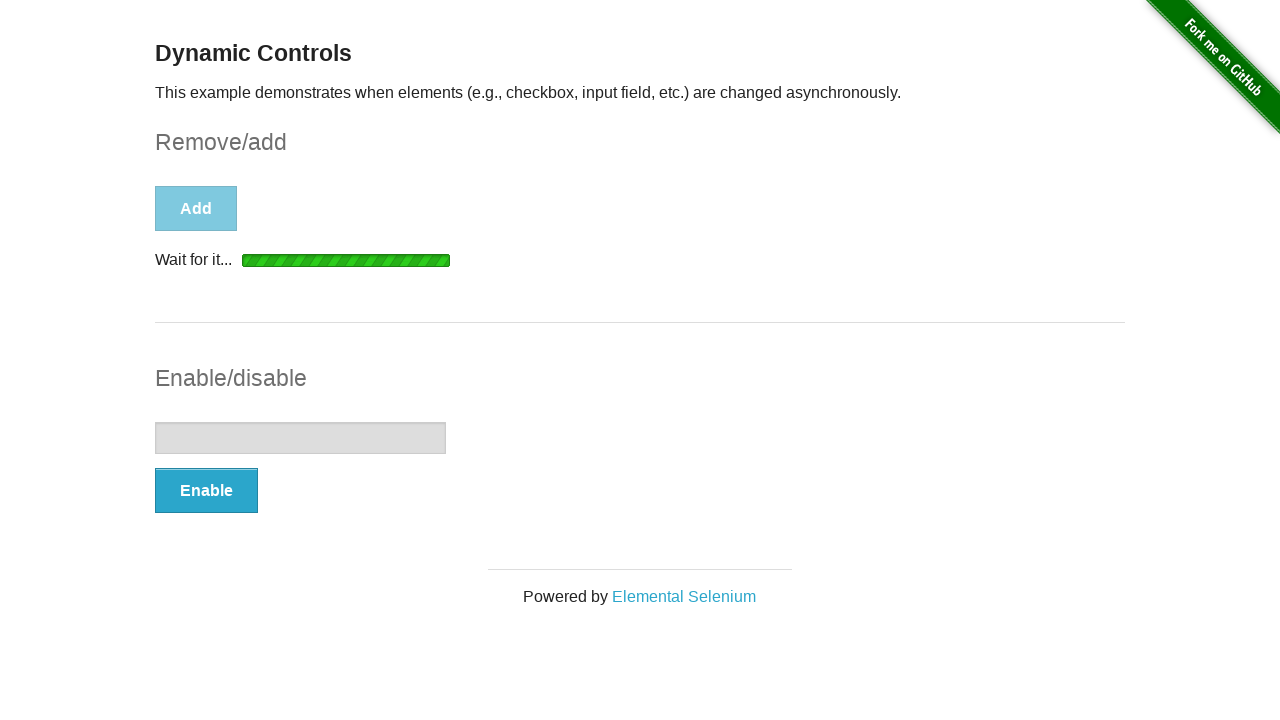

Checkbox reappeared on the page
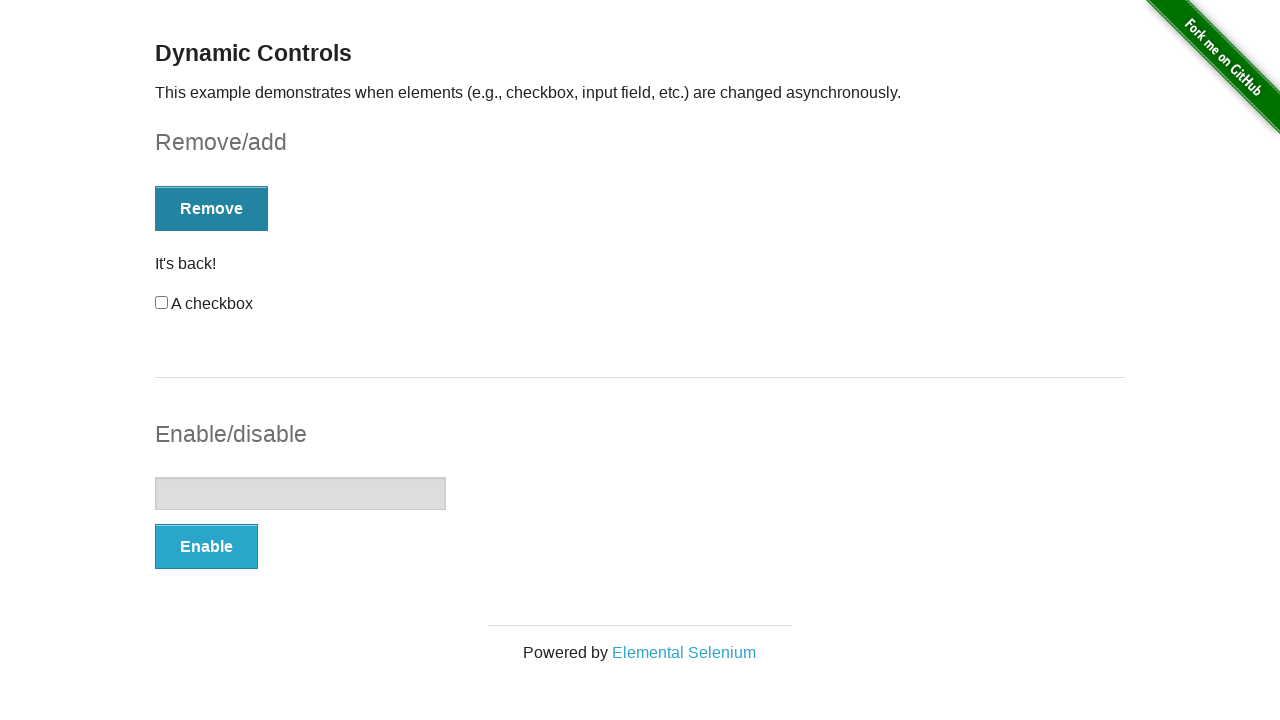

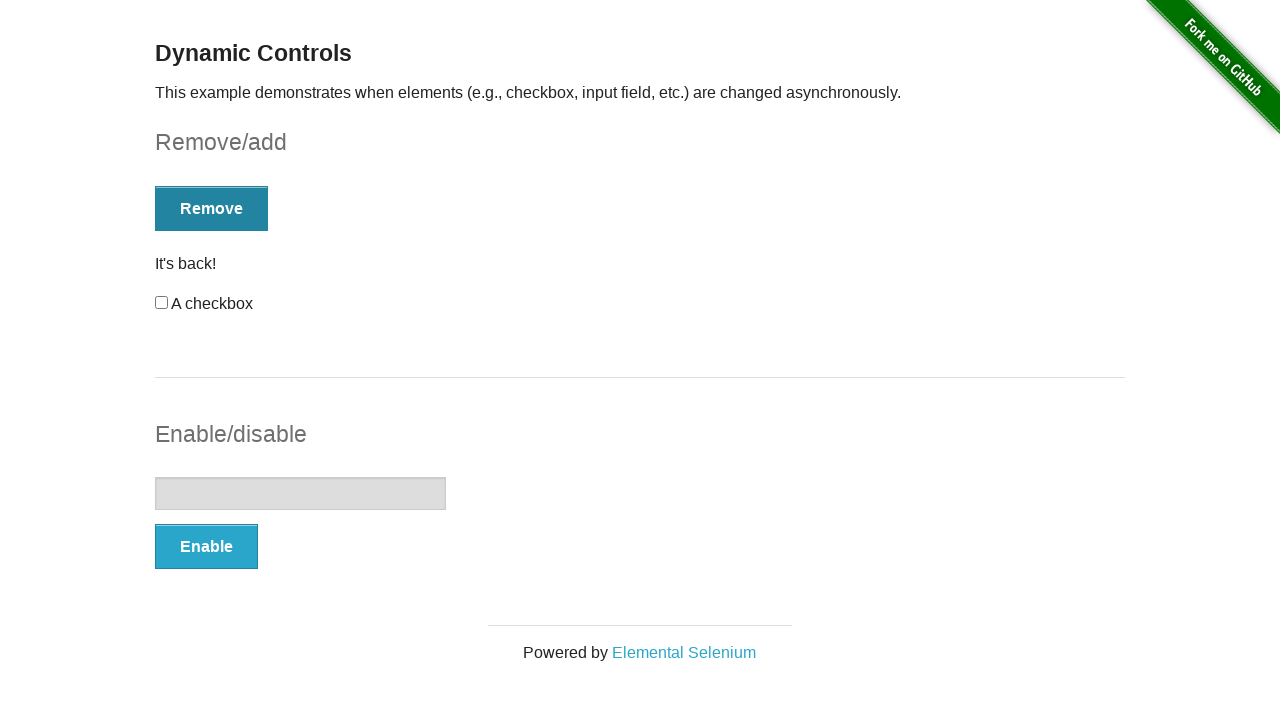